Navigates to a GitHub profile languages visualization page, sets a custom viewport size, and waits for the language graph content to load.

Starting URL: https://ionicabizau.github.io/github-profile-languages/api.html?xTriixrx

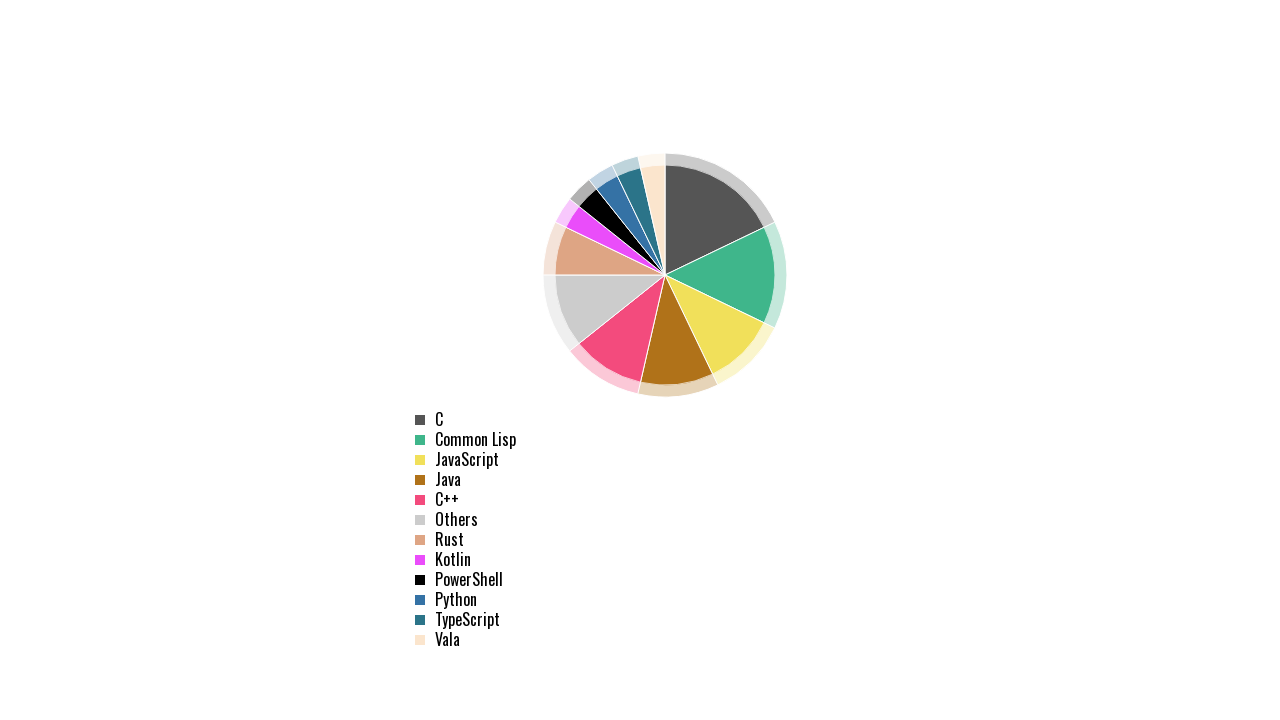

Set viewport size to 750x750 pixels for visualization
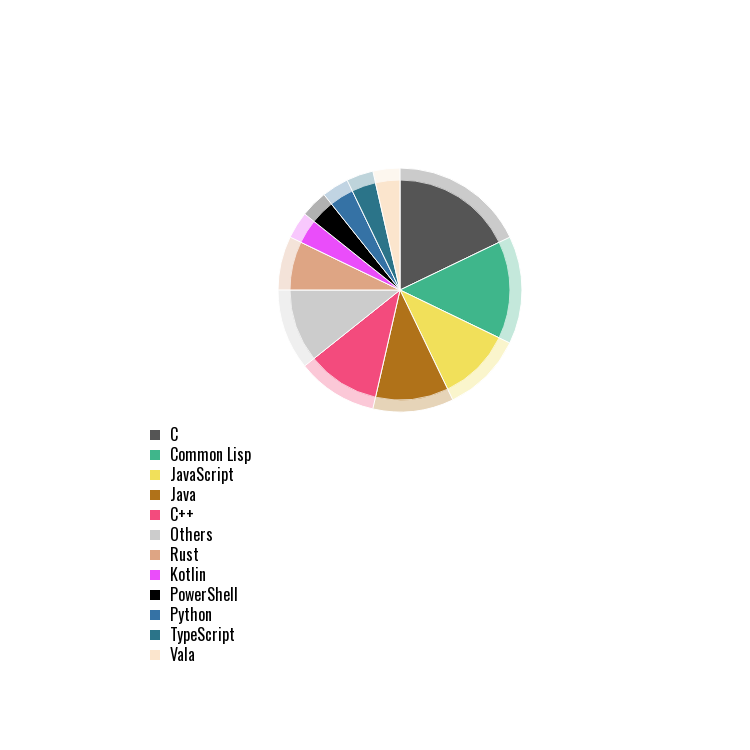

Waited for page to reach networkidle state - language graph visualization loaded
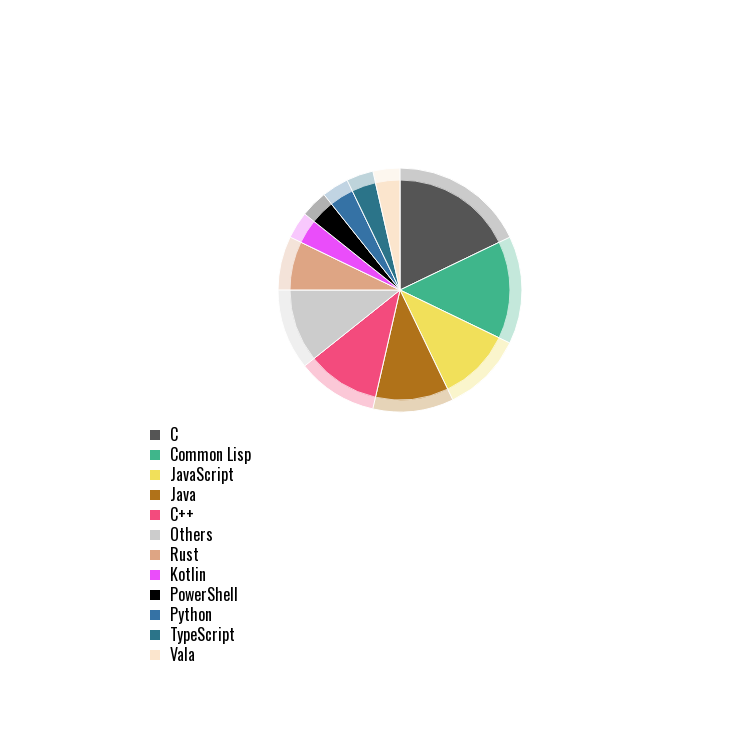

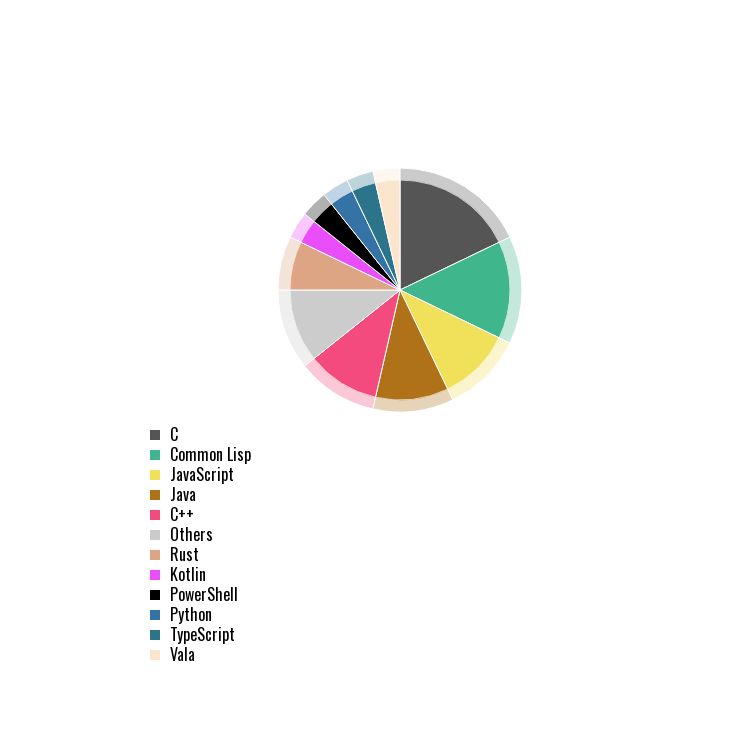